Tests a multi-step form by clicking a dynamically calculated link, then filling out a form with personal information (first name, last name, city, country) and submitting it.

Starting URL: http://suninjuly.github.io/find_link_text

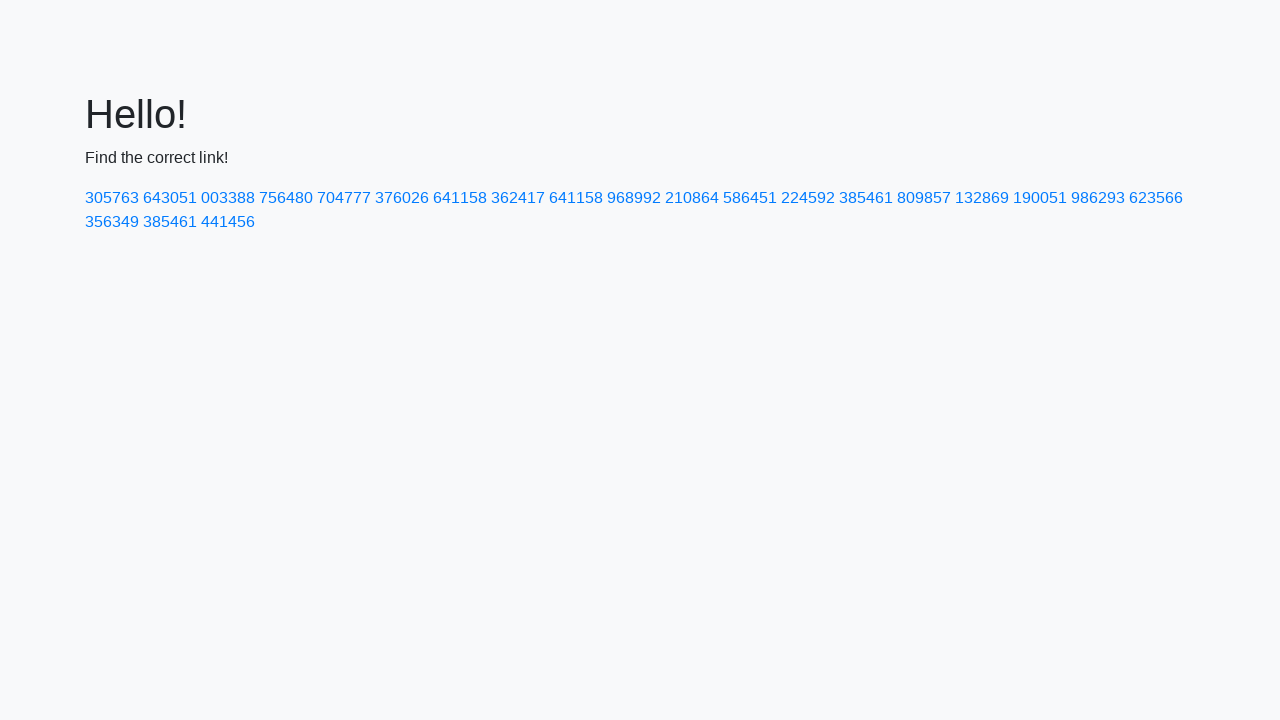

Clicked dynamically calculated link with text value at (808, 198) on text=224592
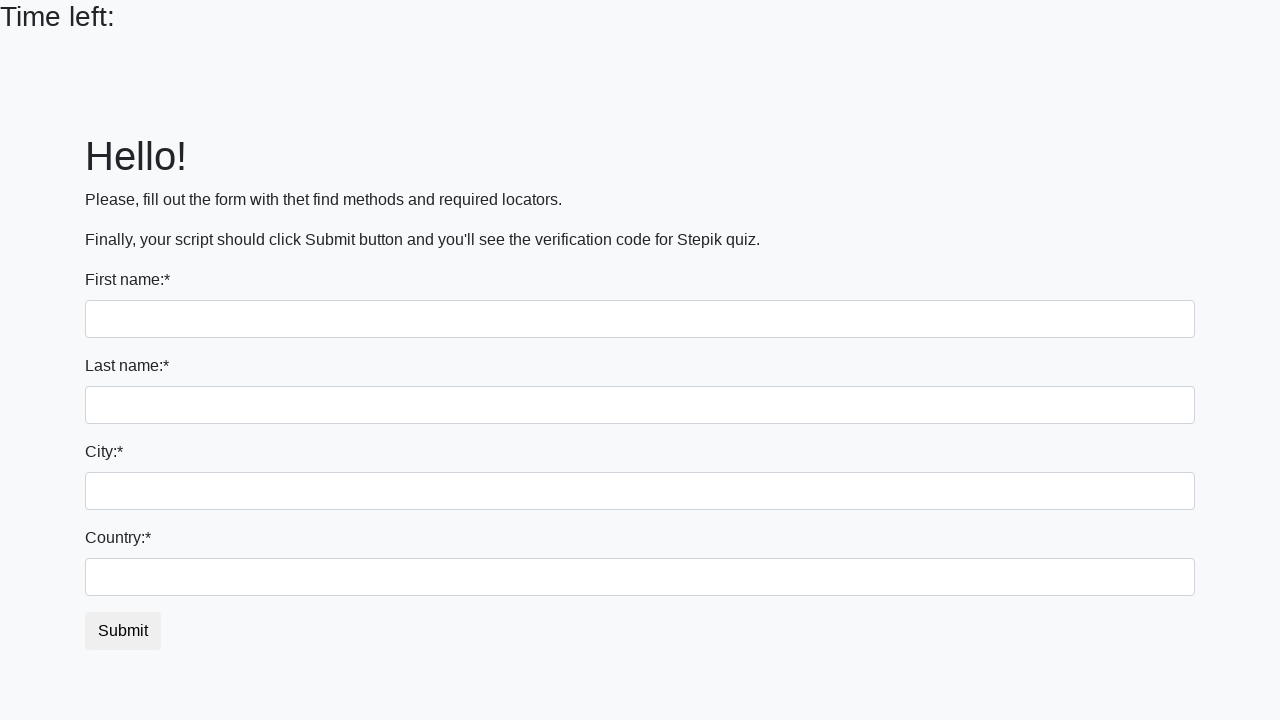

Filled first name field with 'Ivan' on input
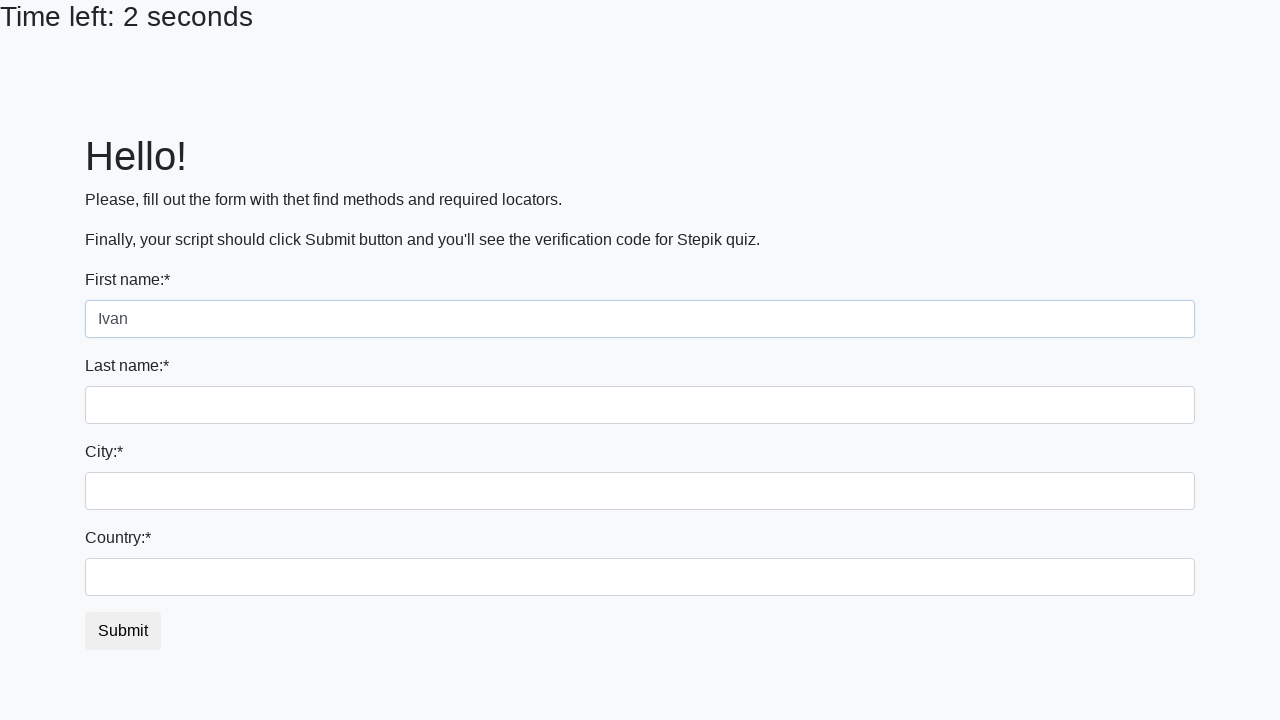

Filled last name field with 'Petrov' on input[name='last_name']
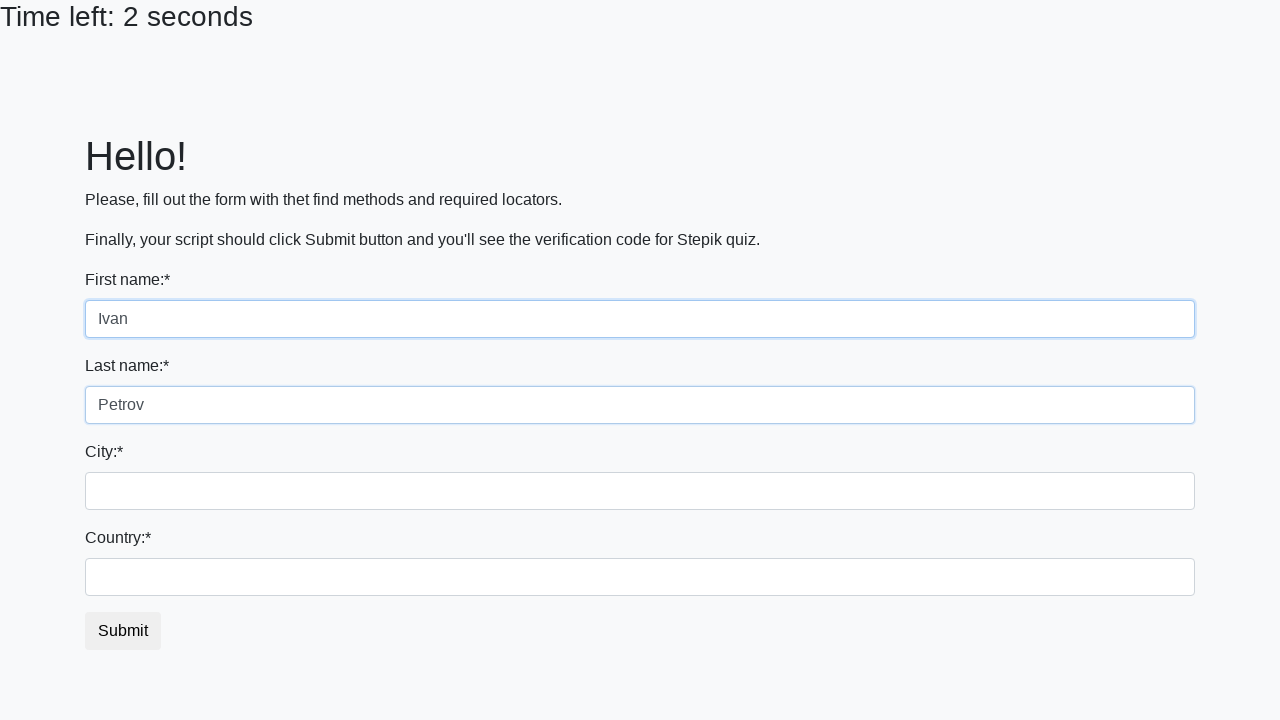

Filled city field with 'Smolensk' on .city
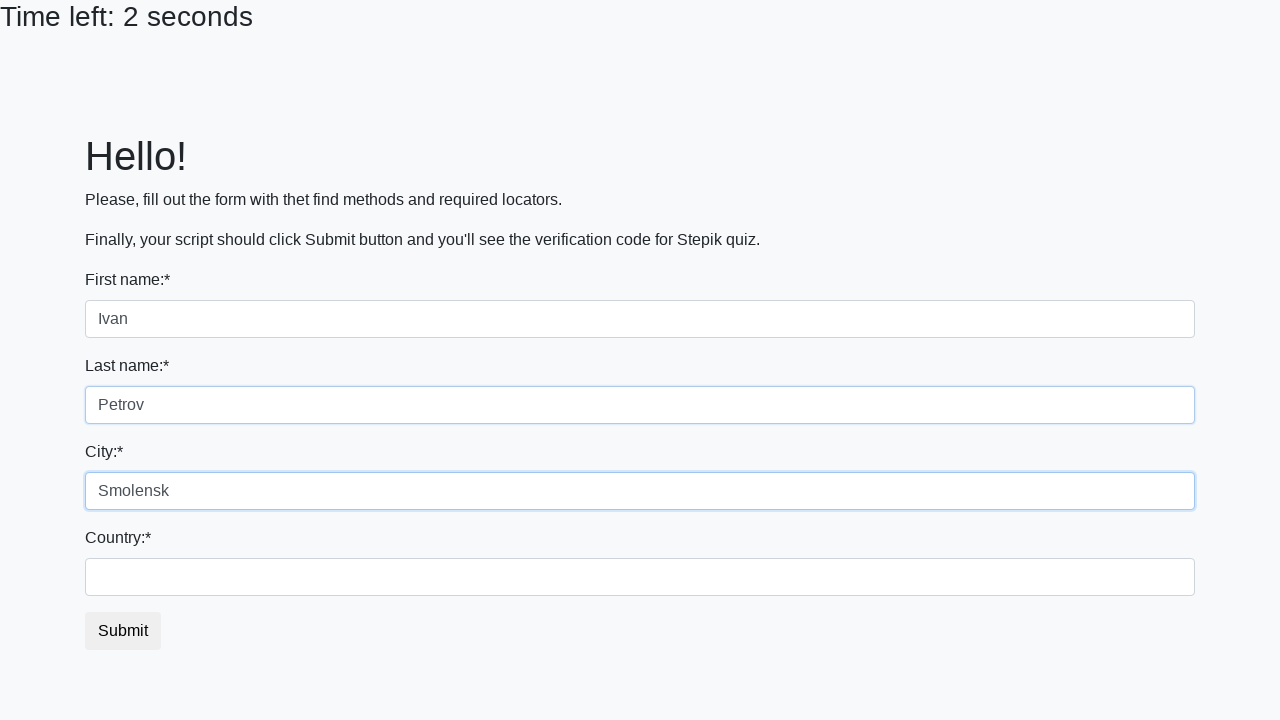

Filled country field with 'Russia' on #country
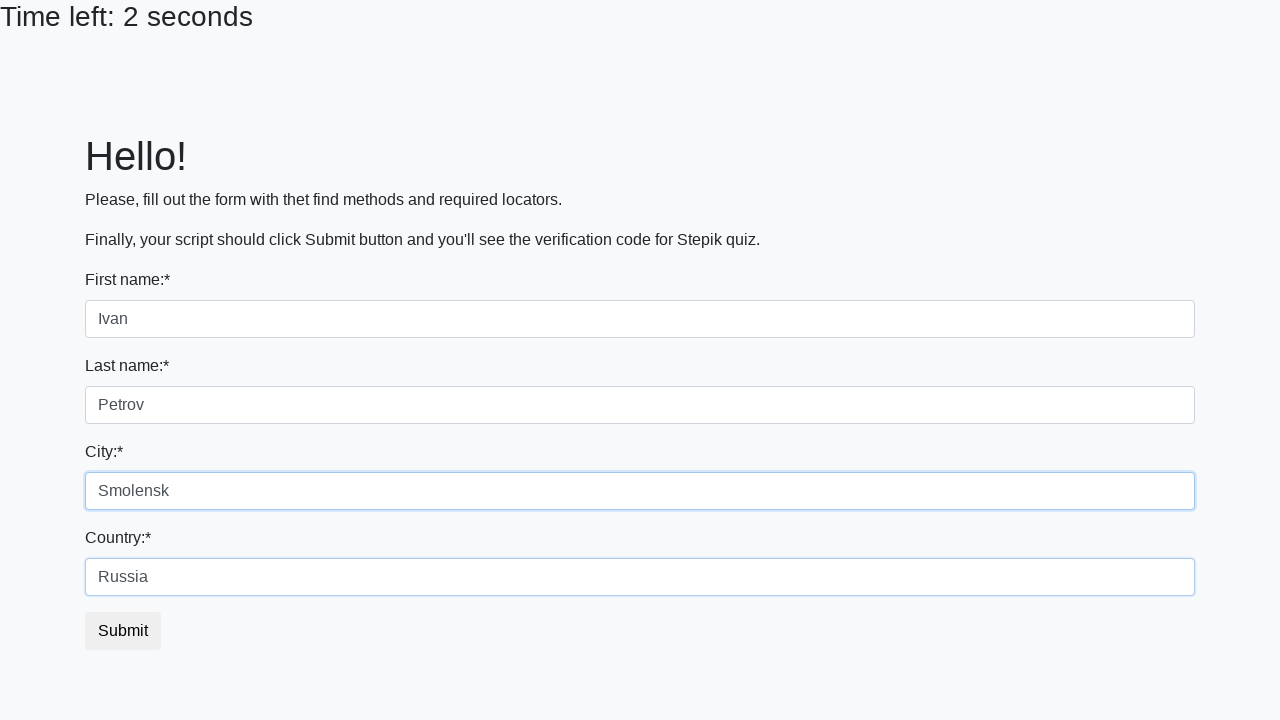

Clicked submit button to complete form submission at (123, 631) on button.btn
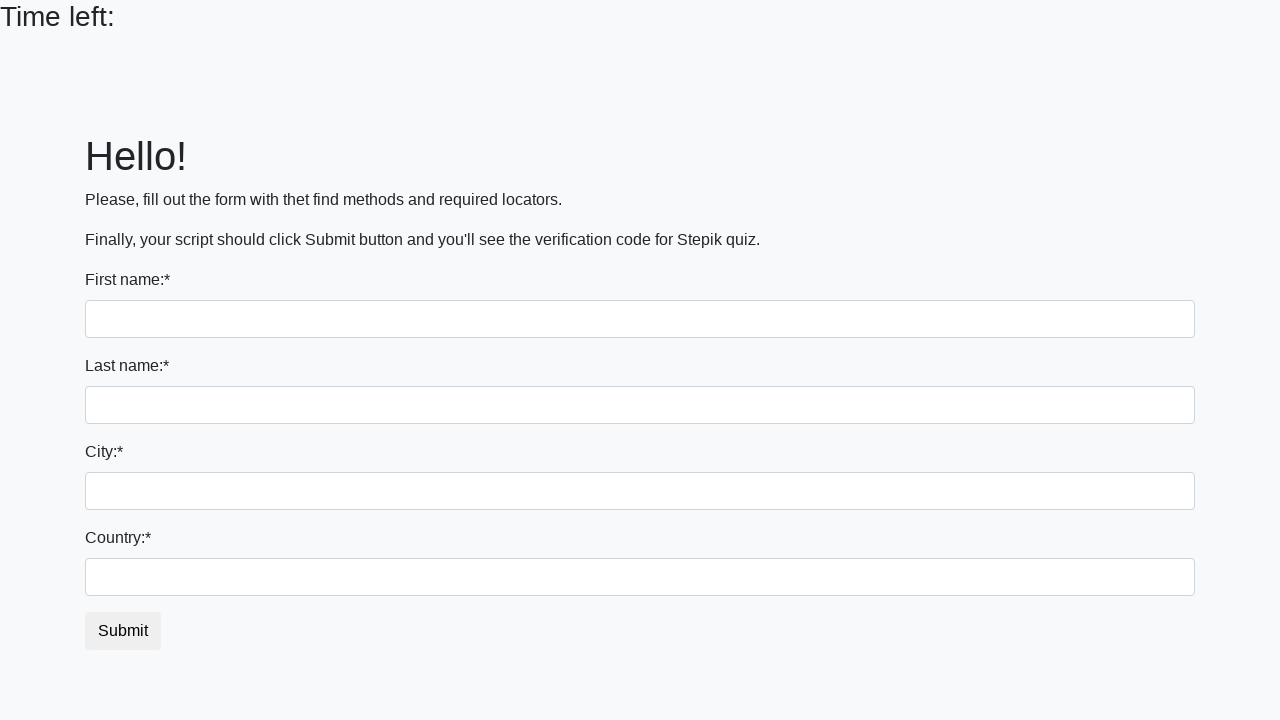

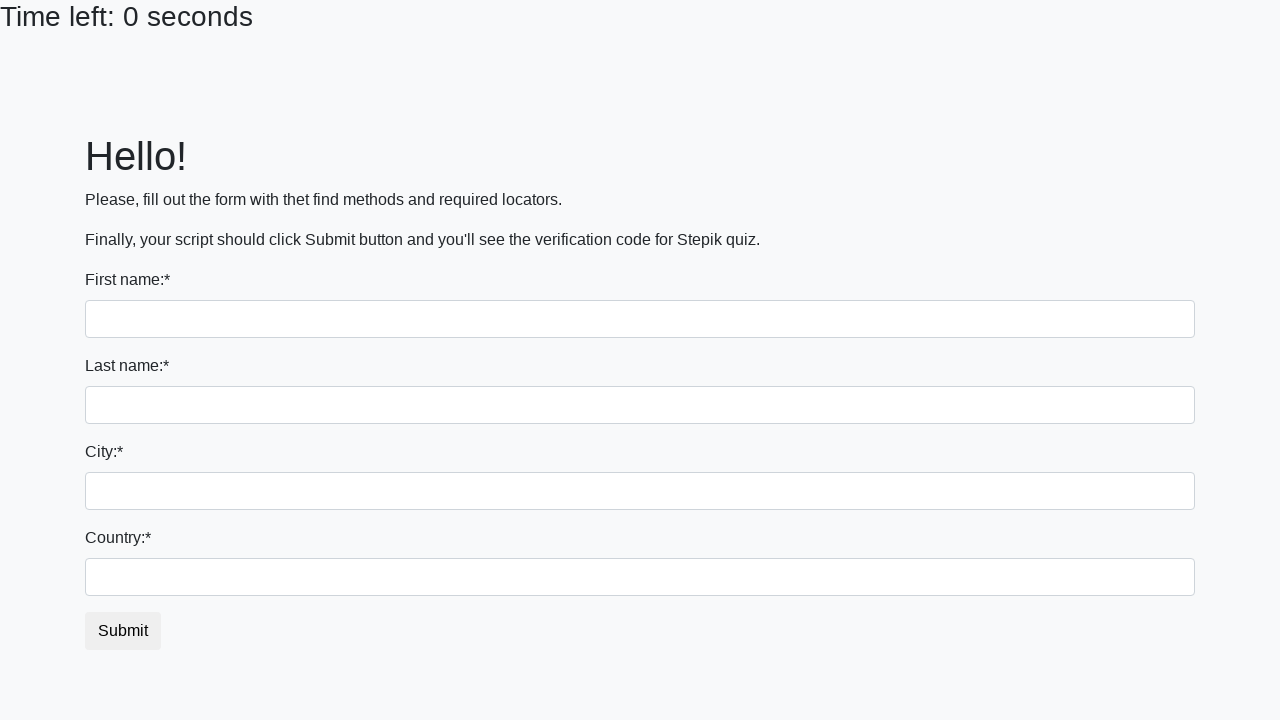